Tests opening a new tab by clicking a button and switching to the new tab to verify navigation

Starting URL: https://demoqa.com/browser-windows

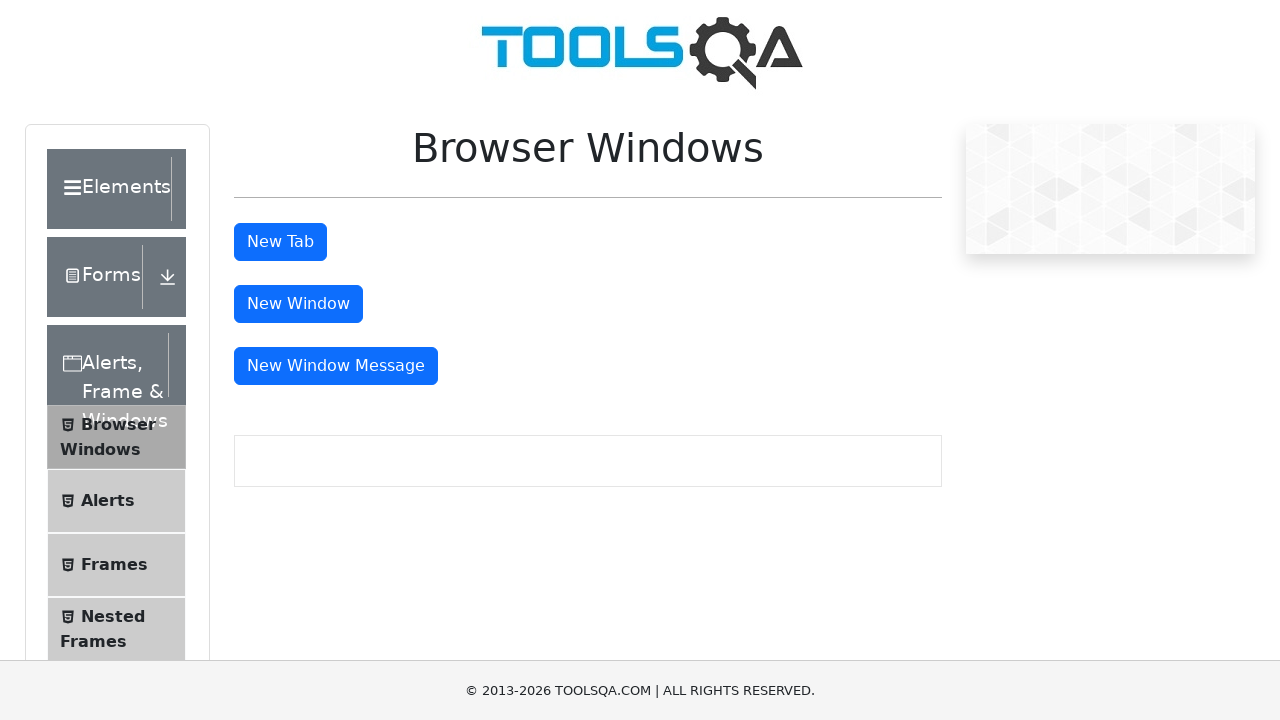

Clicked New Tab button to open a new tab at (280, 242) on #tabButton
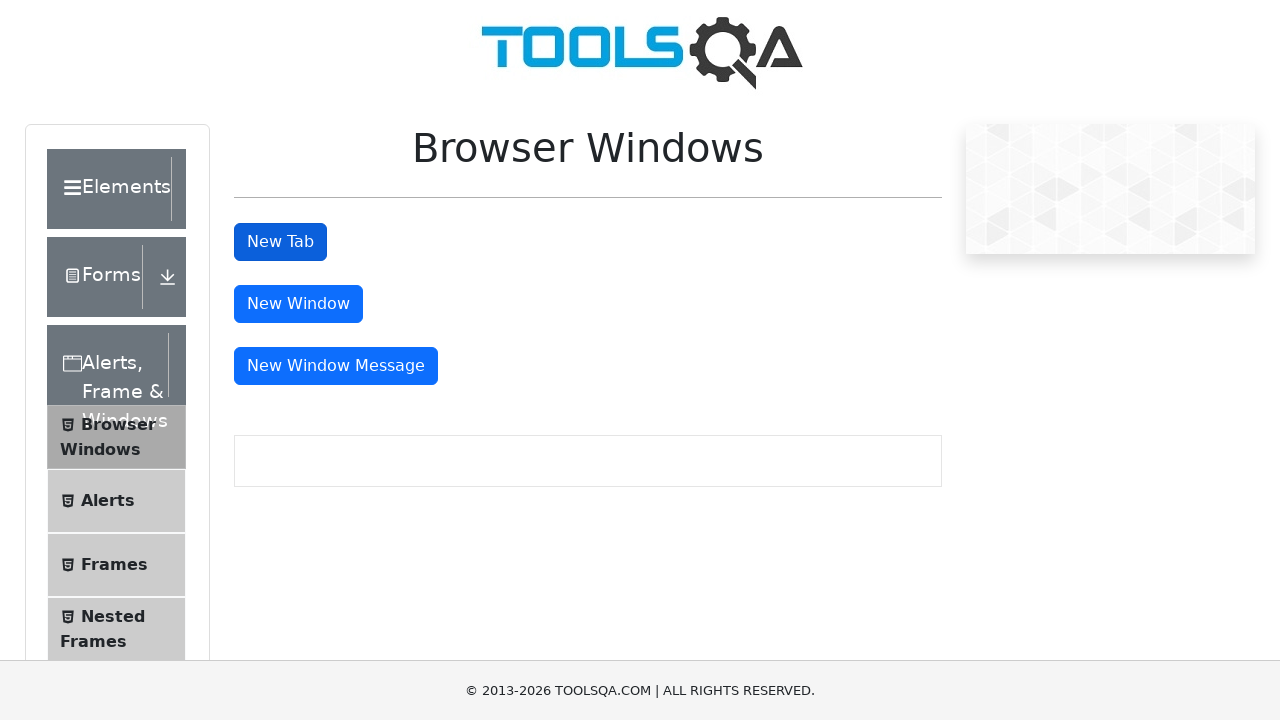

Retrieved all open pages/tabs from context
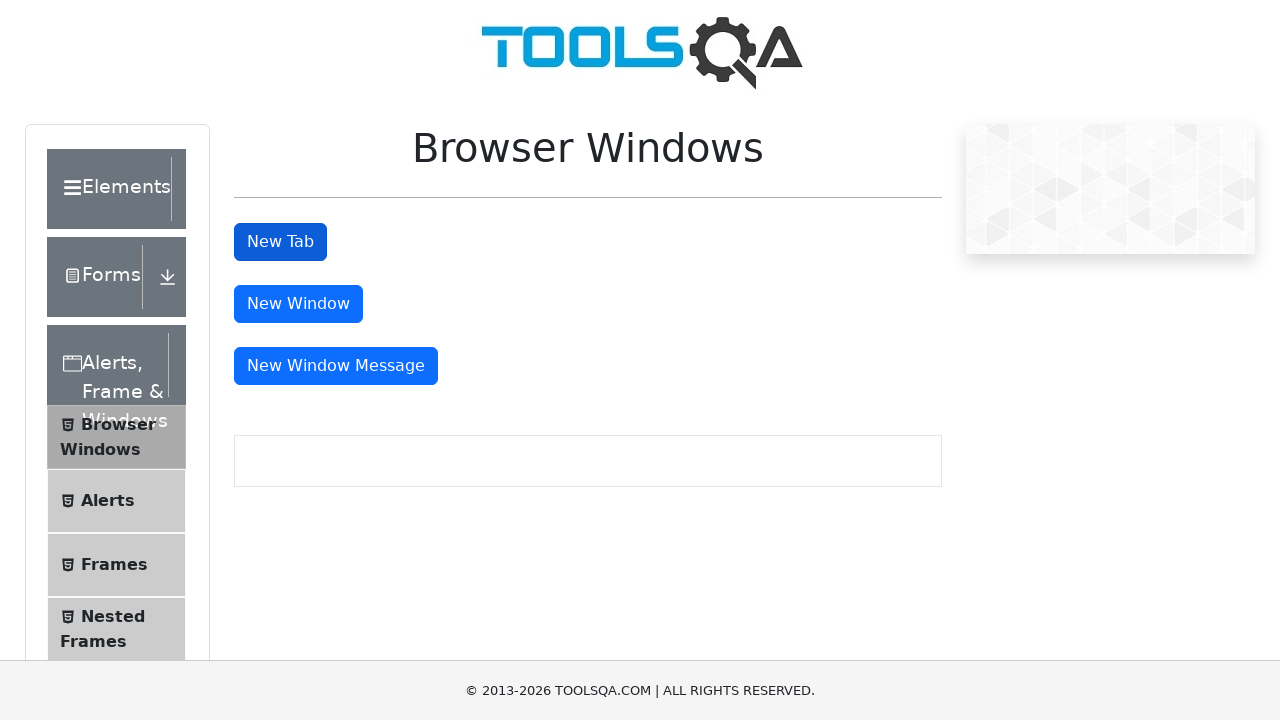

Obtained reference to the new tab
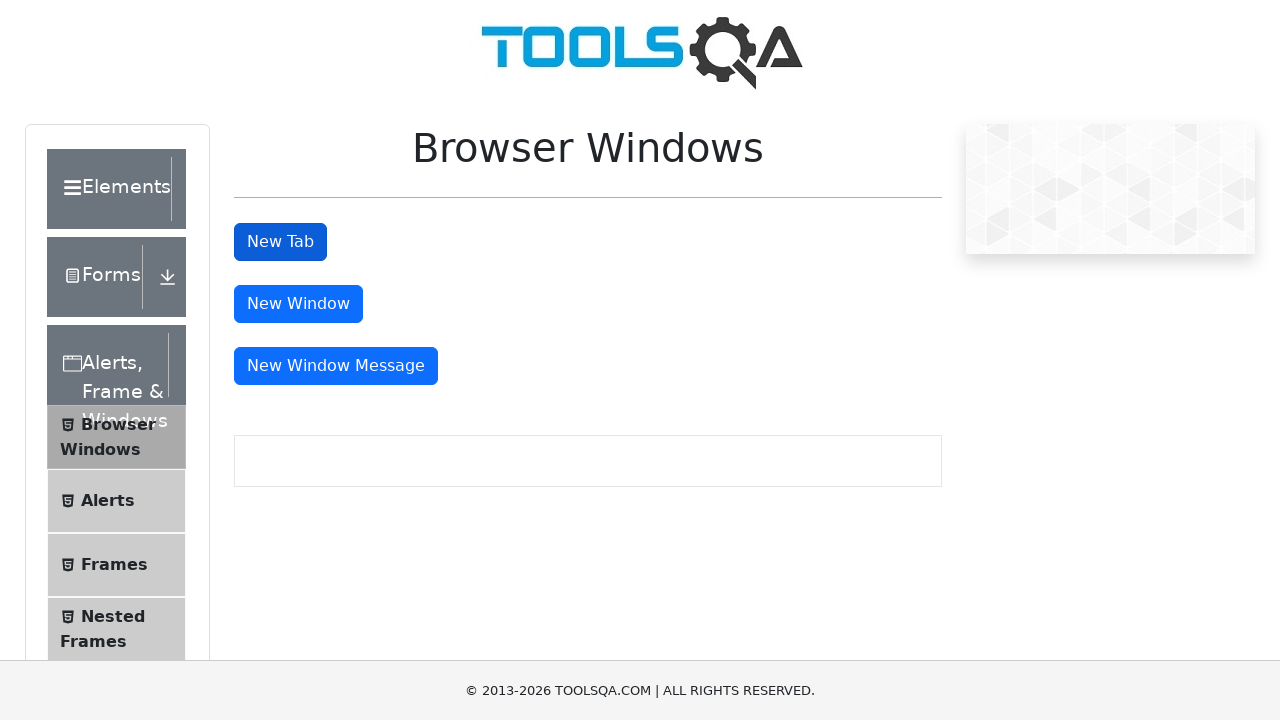

New tab loaded successfully
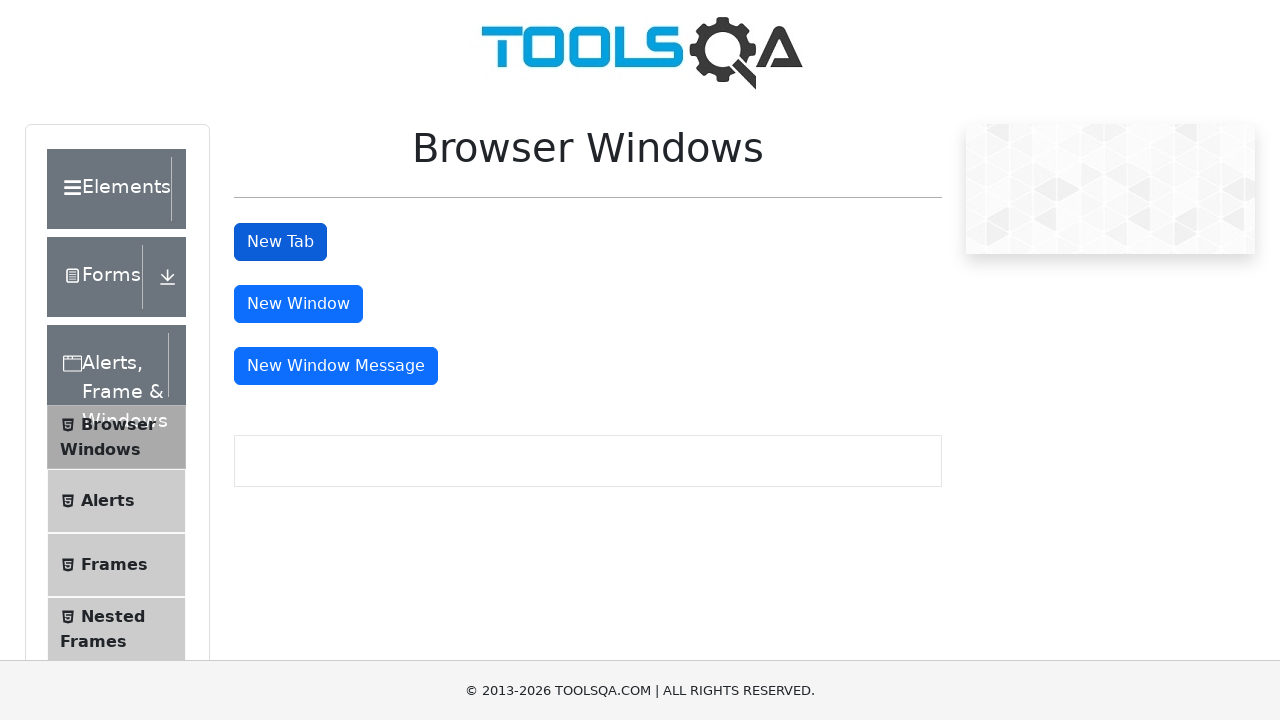

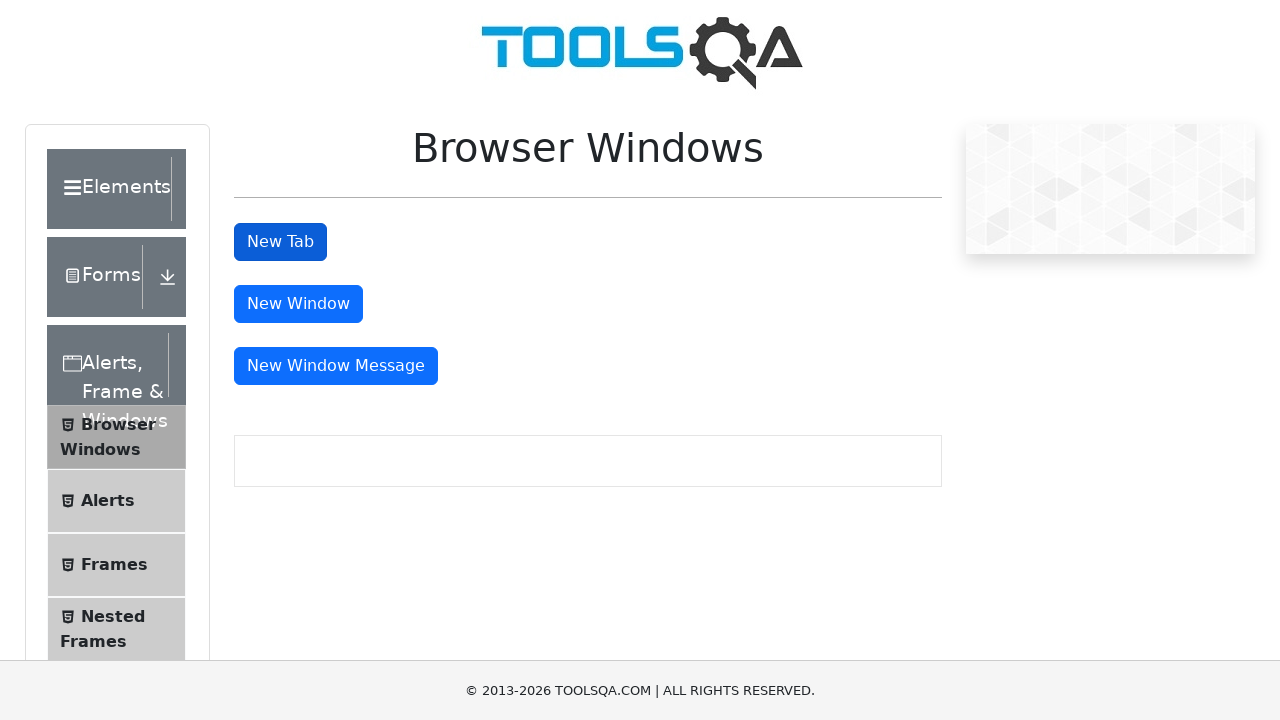